Tests popup window handling by clicking a link that opens a new window, then retrieves and iterates through all window handles to demonstrate multi-window management in browser automation.

Starting URL: http://omayo.blogspot.com/

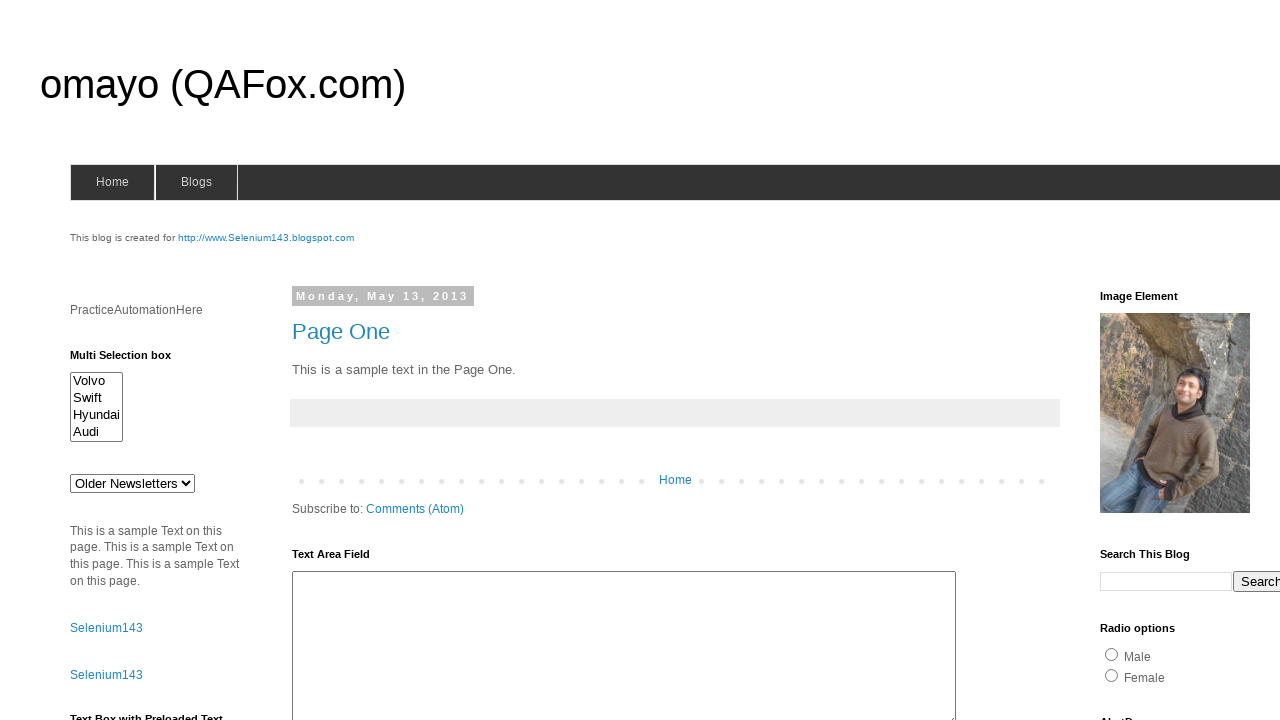

Clicked link to open a popup window at (132, 360) on text=Open a popup window
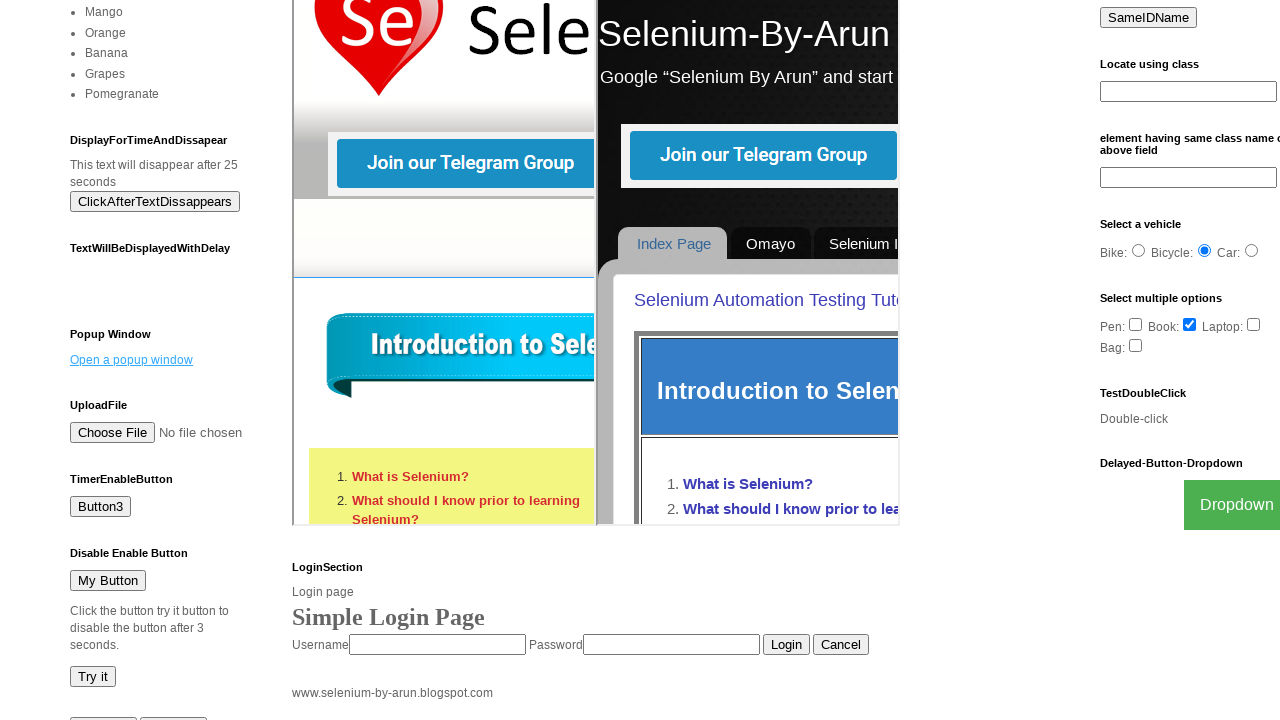

Waited for popup window to open
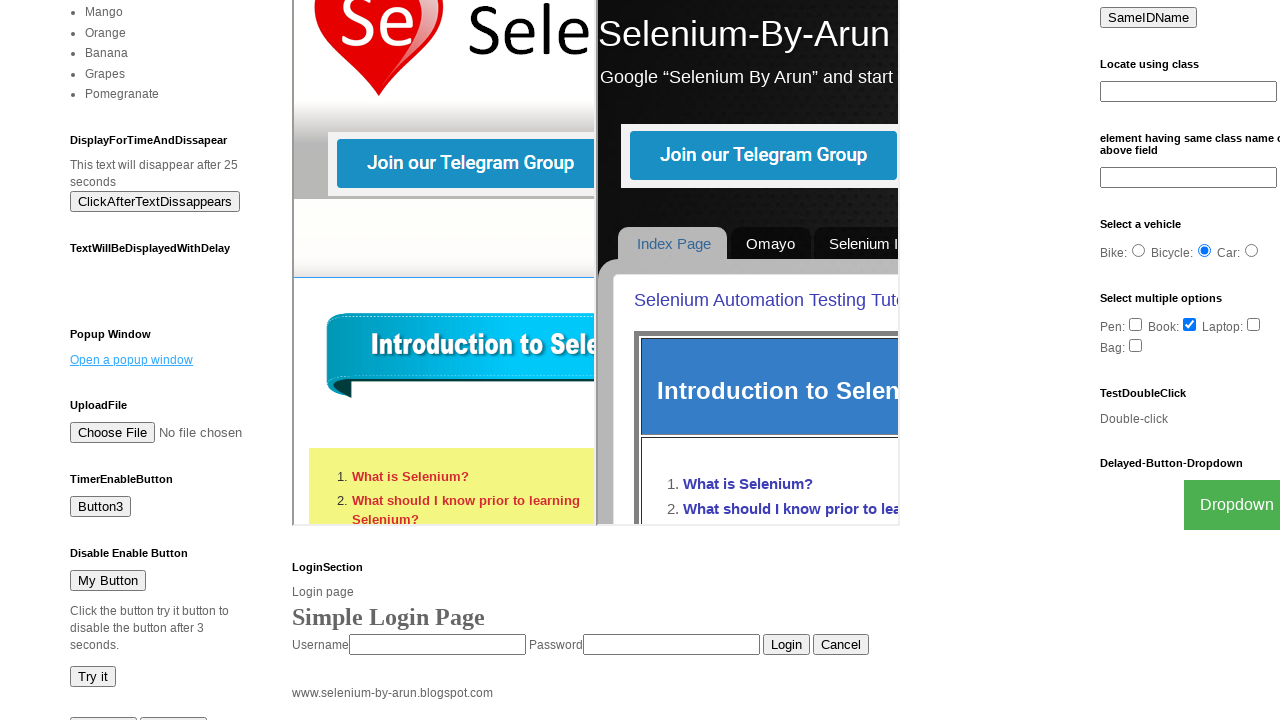

Retrieved all open pages/windows from context
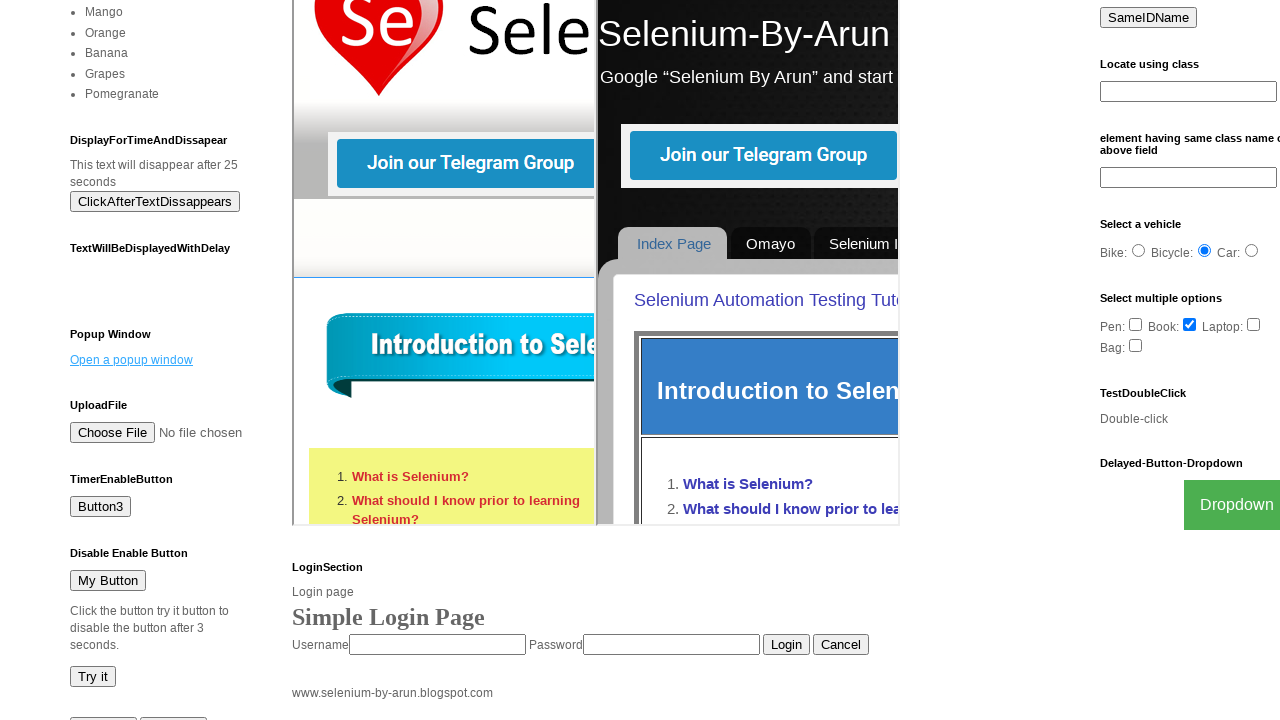

Retrieved window count: 2 windows open
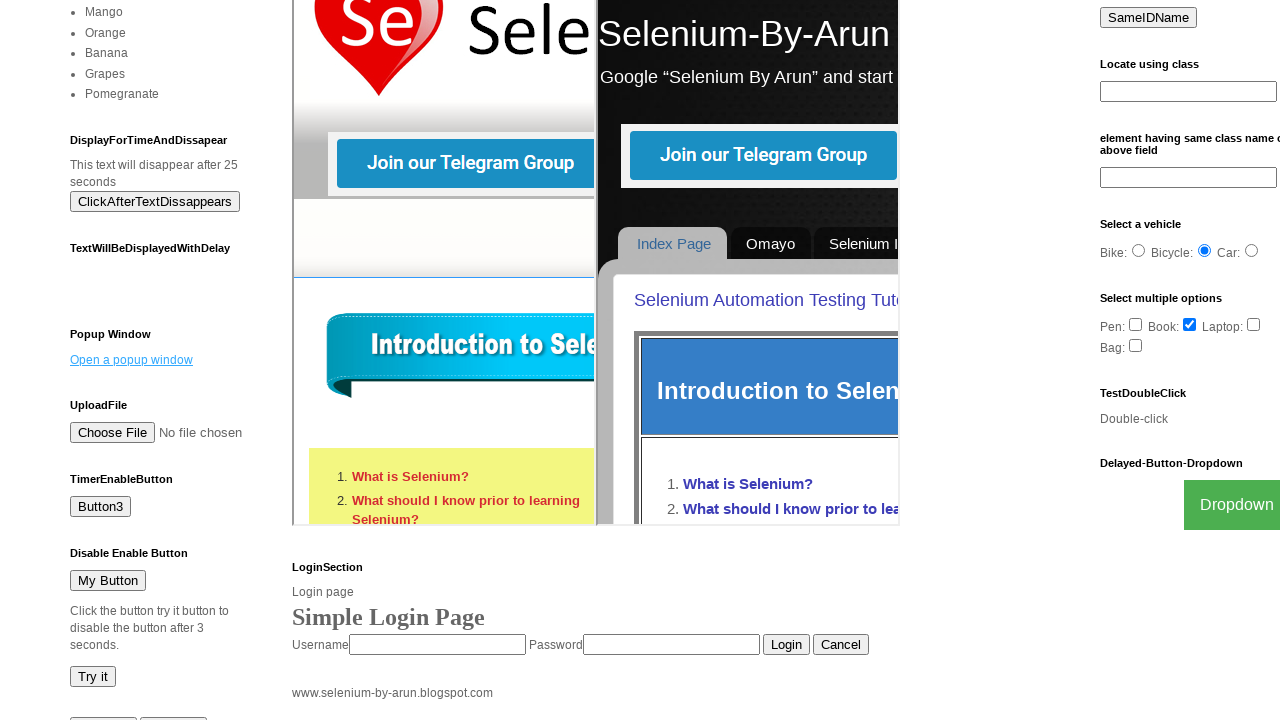

Accessed window 0 with URL: http://omayo.blogspot.com/
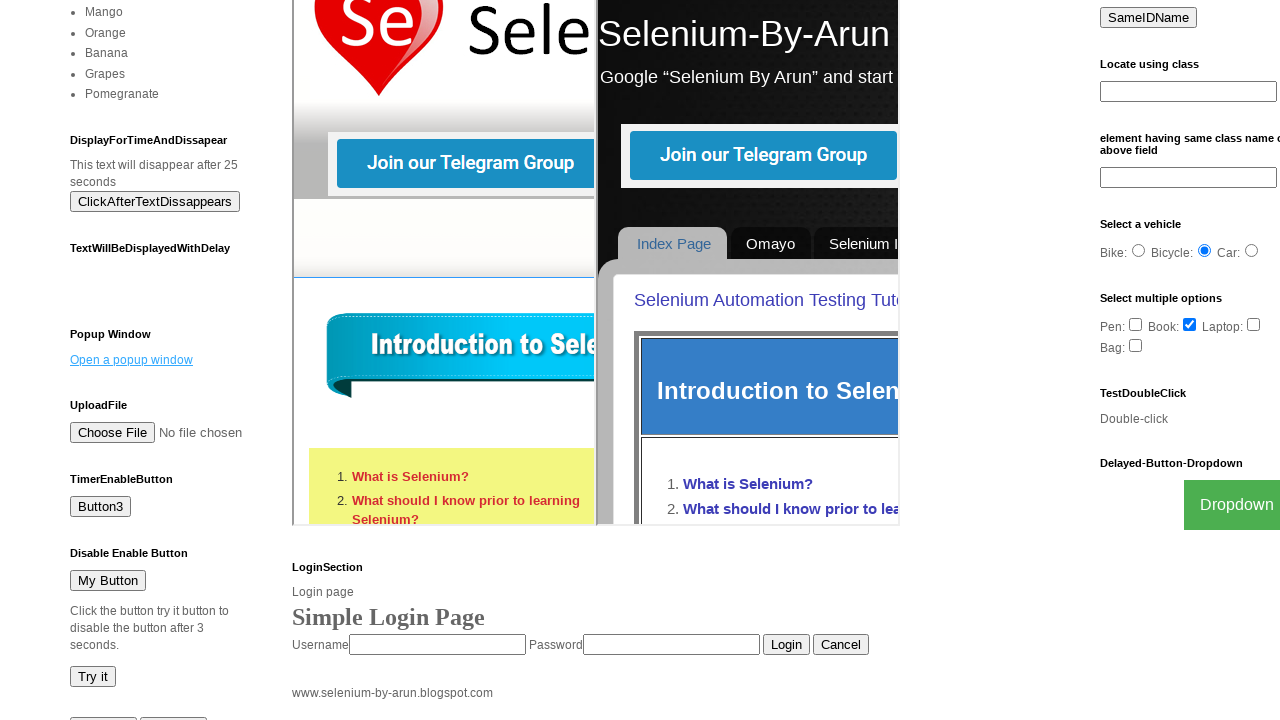

Accessed window 1 with URL: https://the-internet.herokuapp.com/windows/new
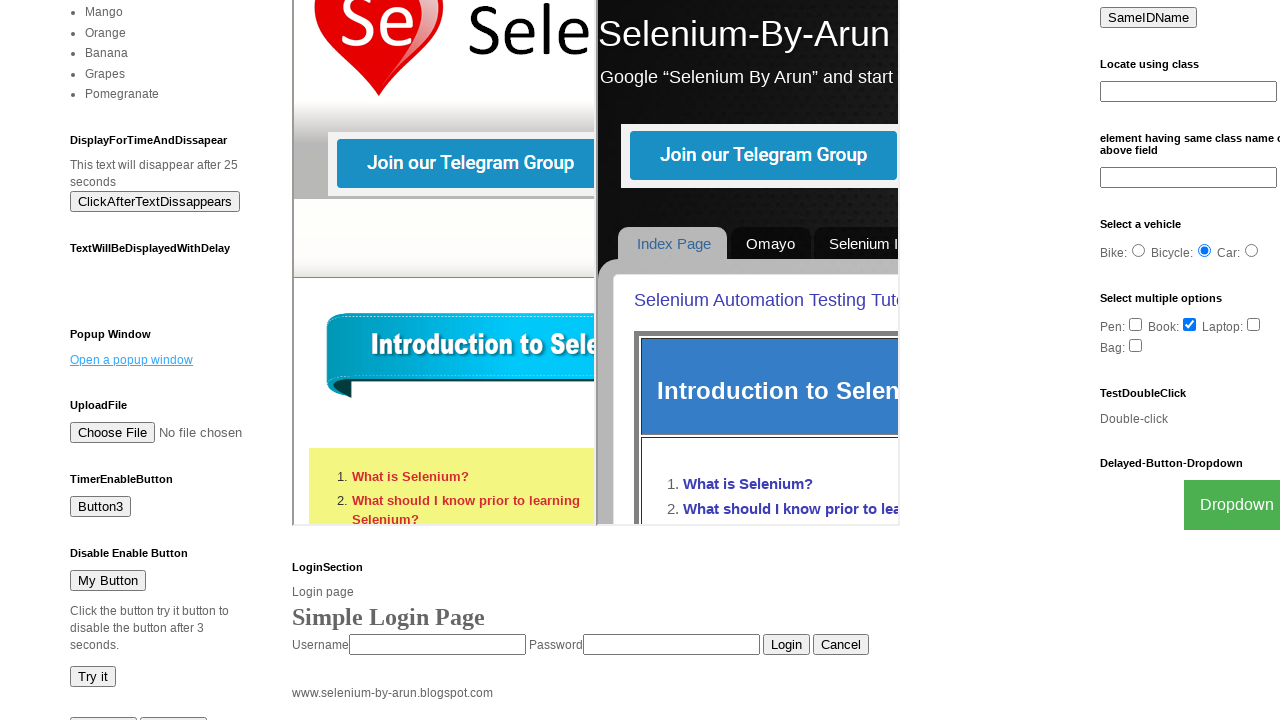

Switched to popup window (window 1)
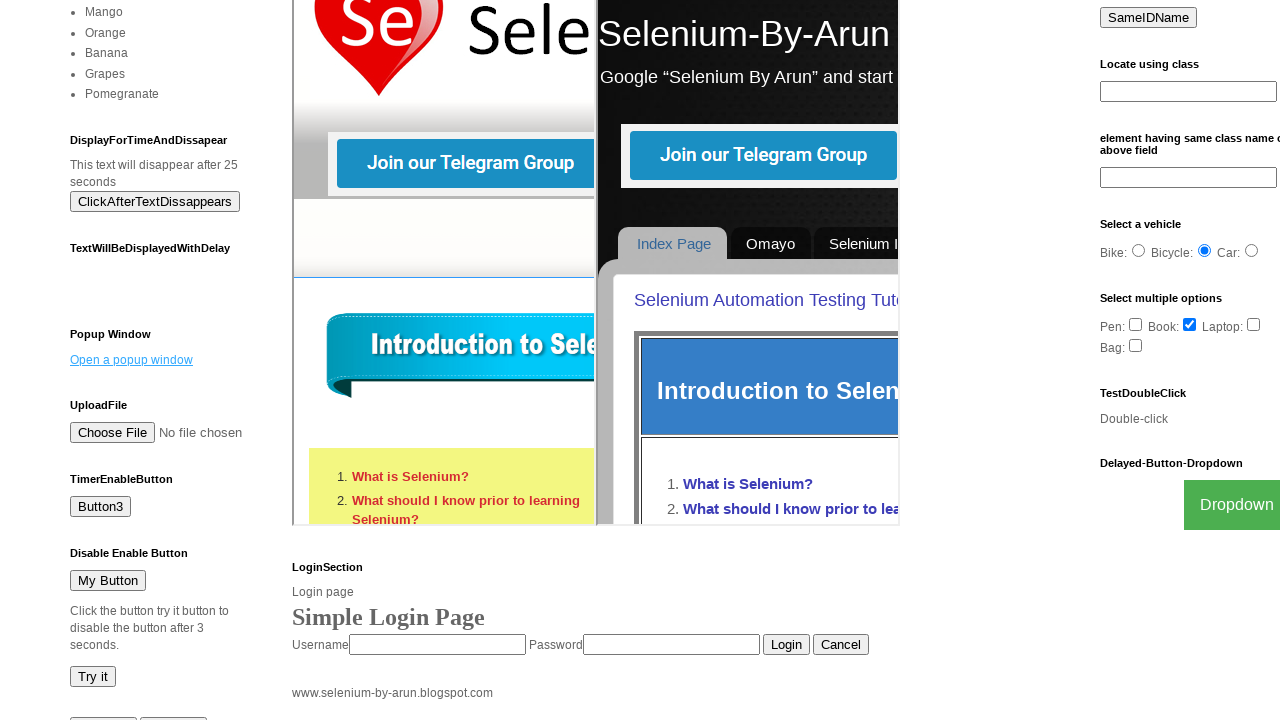

Popup window fully loaded
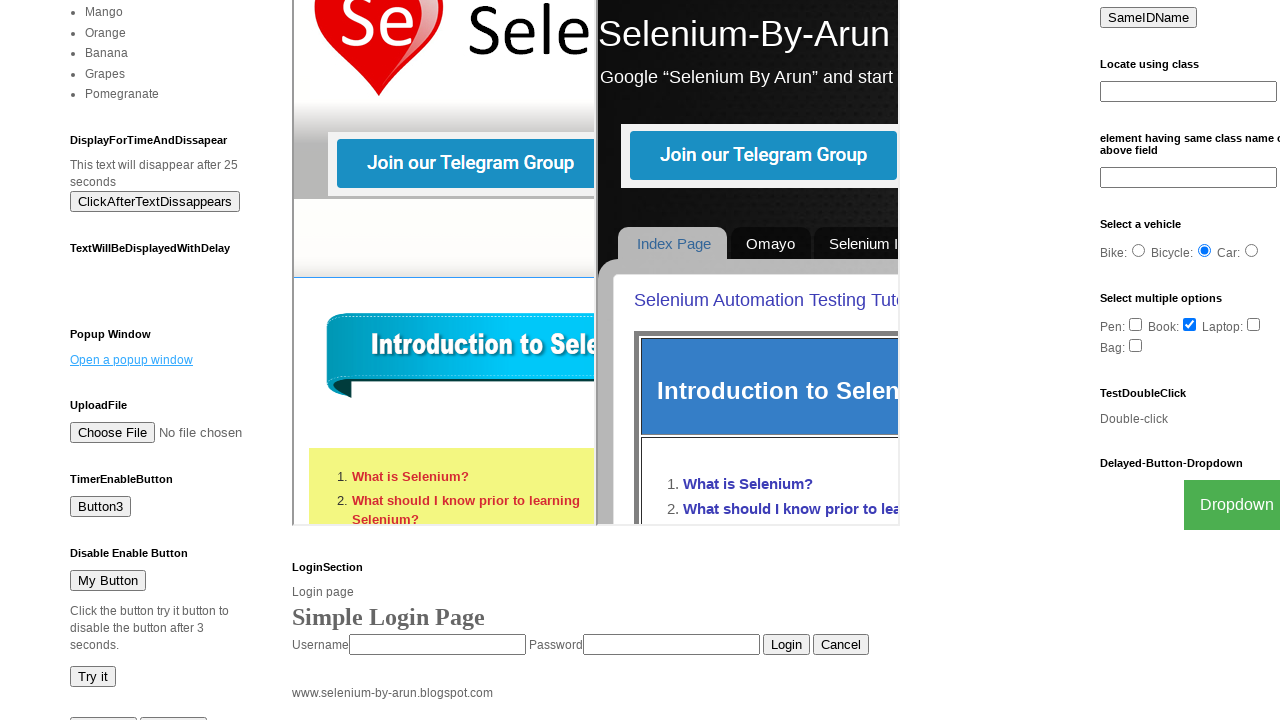

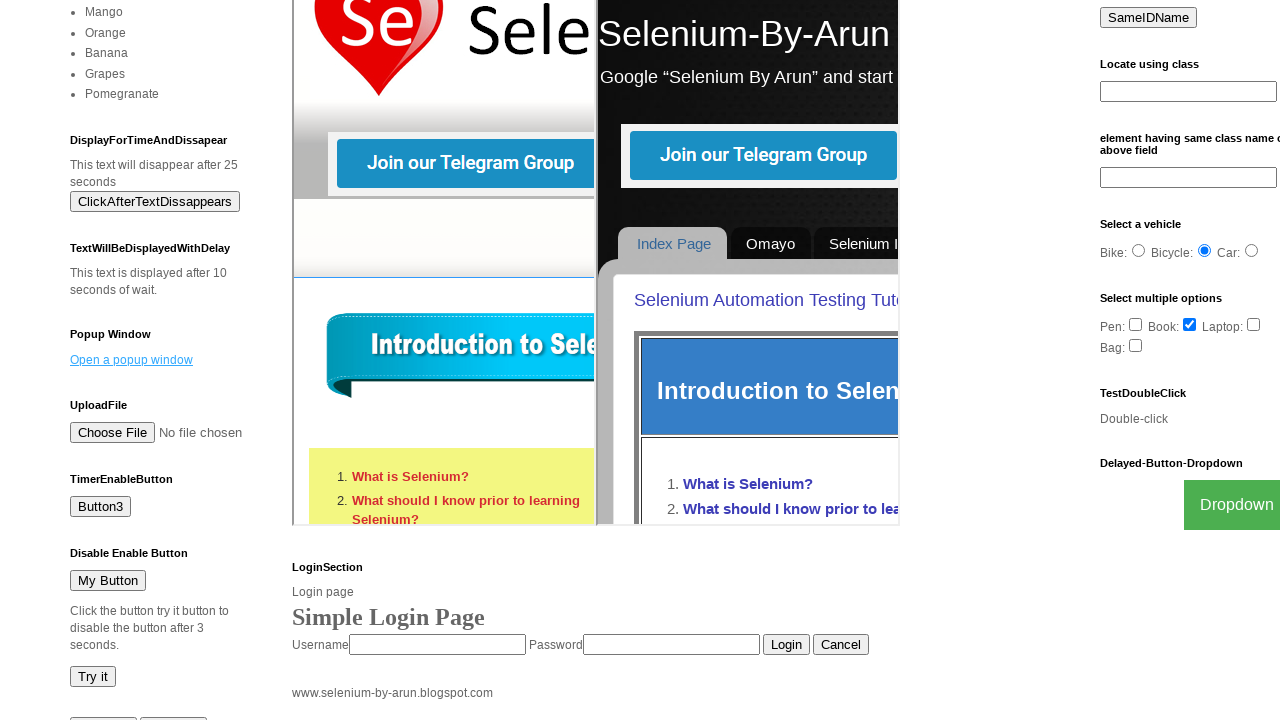